Navigates to the Automation Practice page and verifies that footer links are present and accessible

Starting URL: https://rahulshettyacademy.com/AutomationPractice/

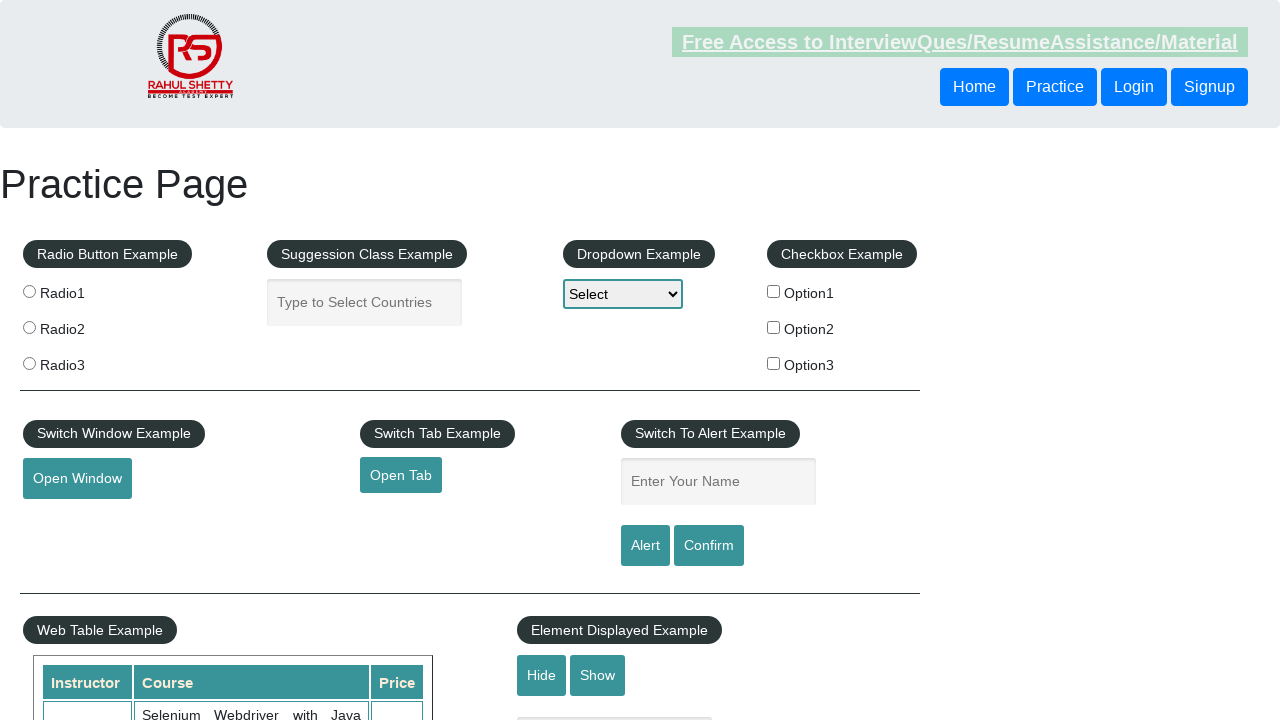

Navigated to Automation Practice page
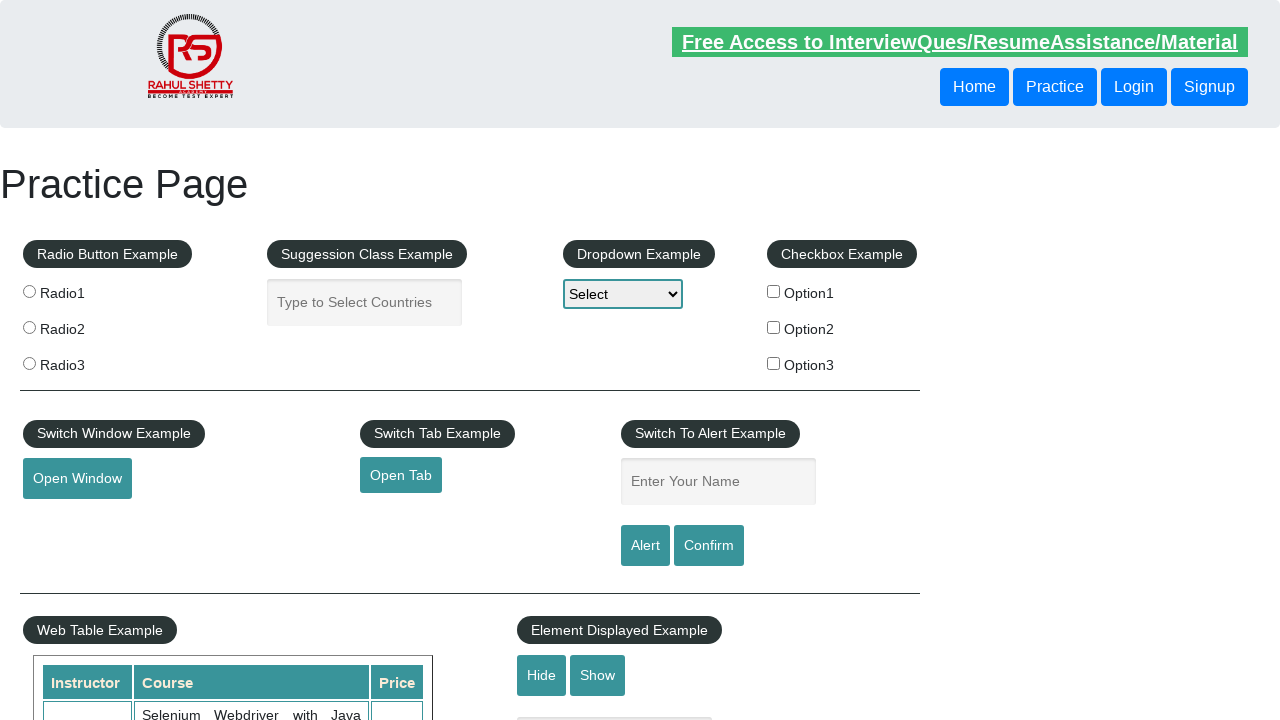

Footer links loaded and selector became available
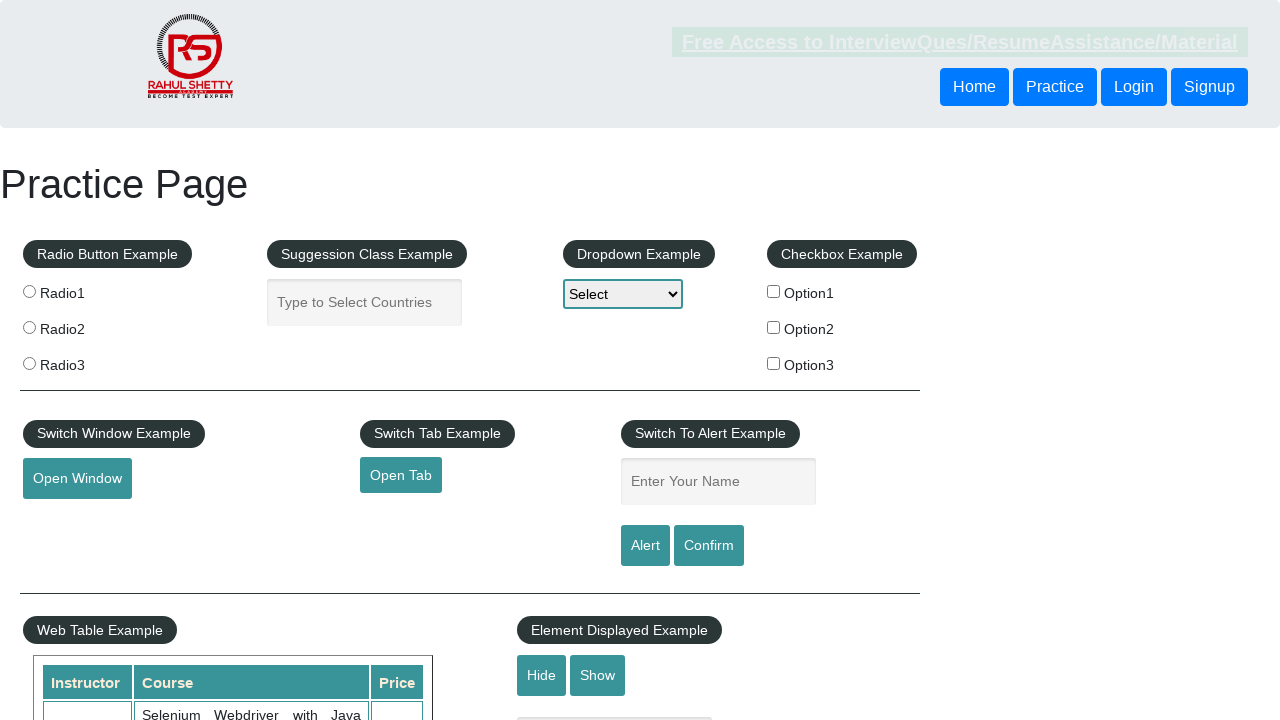

Located all footer links in the page
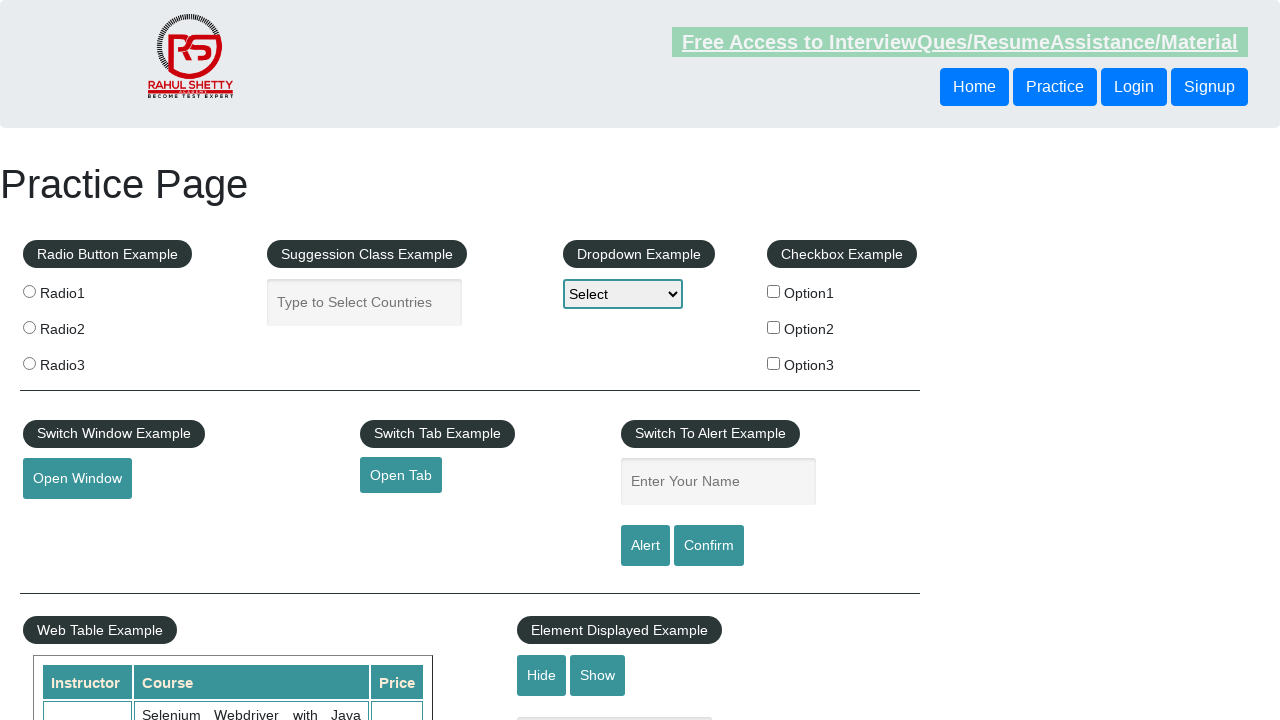

Verified that footer links are present on the page
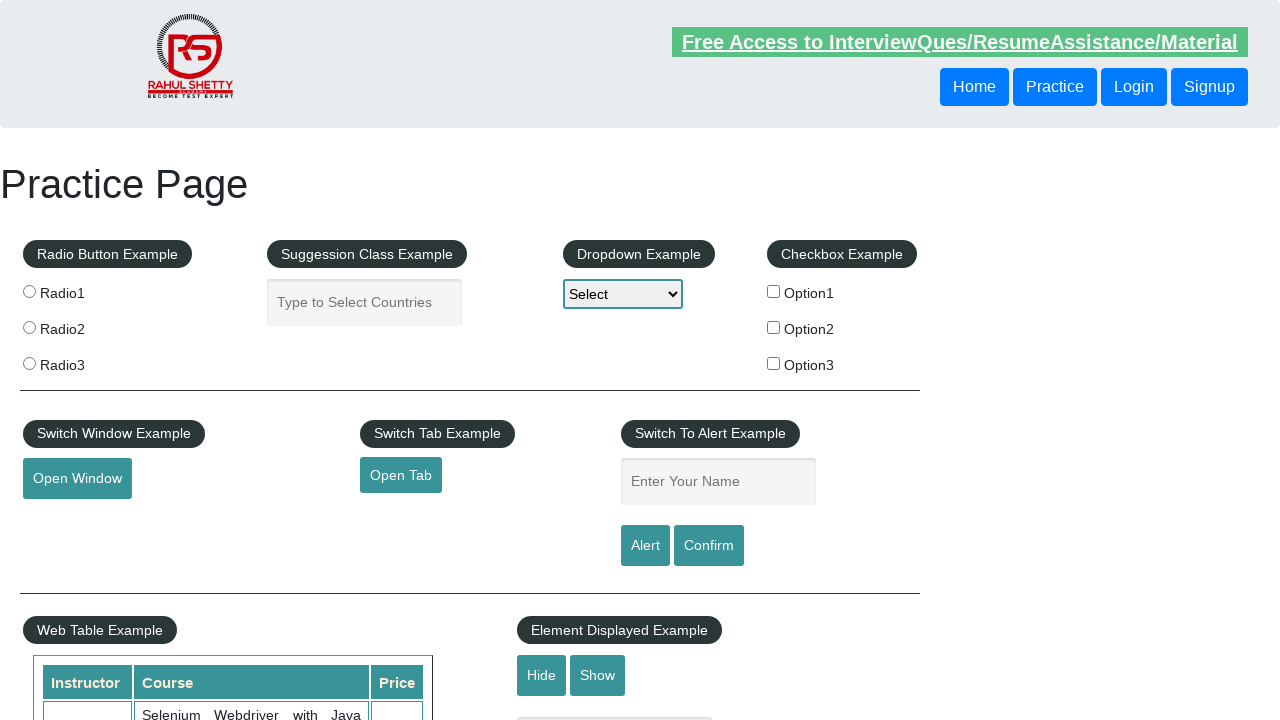

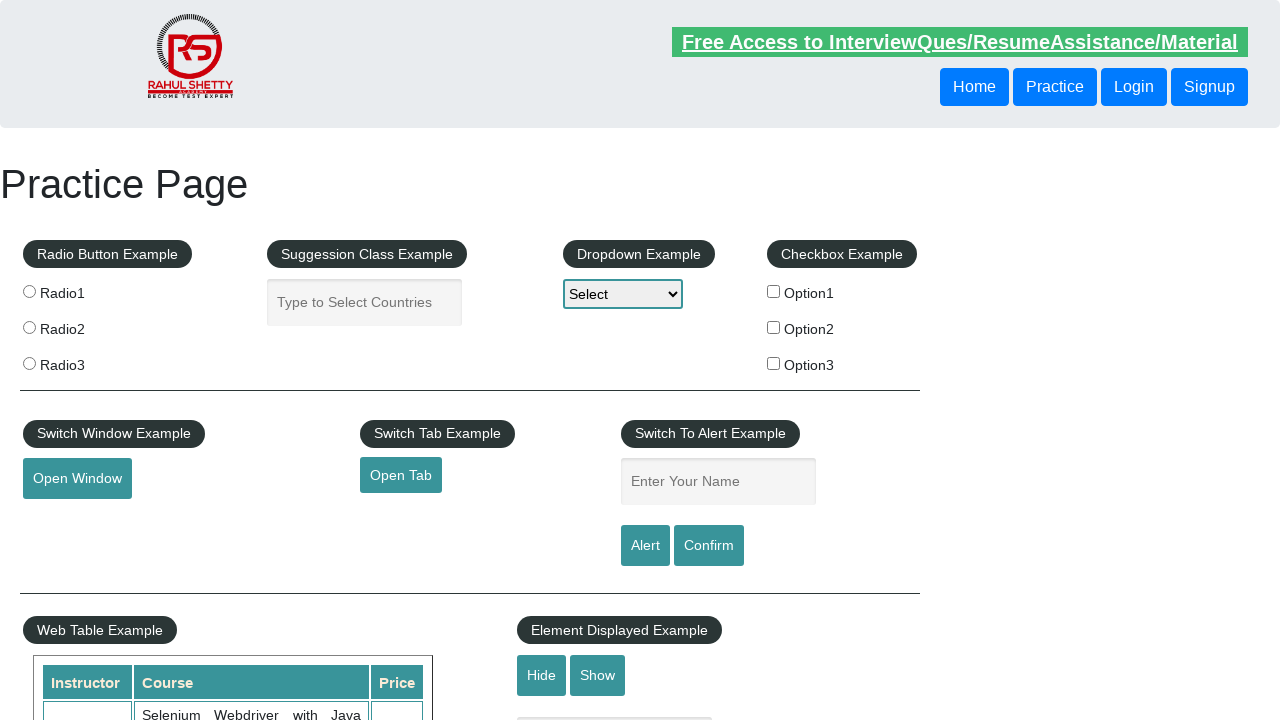